Tests an explicit wait scenario by waiting for a price to change to 100, clicking a book button, then calculating and submitting an answer based on a displayed value using a mathematical formula (log of absolute value of 12*sin(x)).

Starting URL: http://suninjuly.github.io/explicit_wait2.html

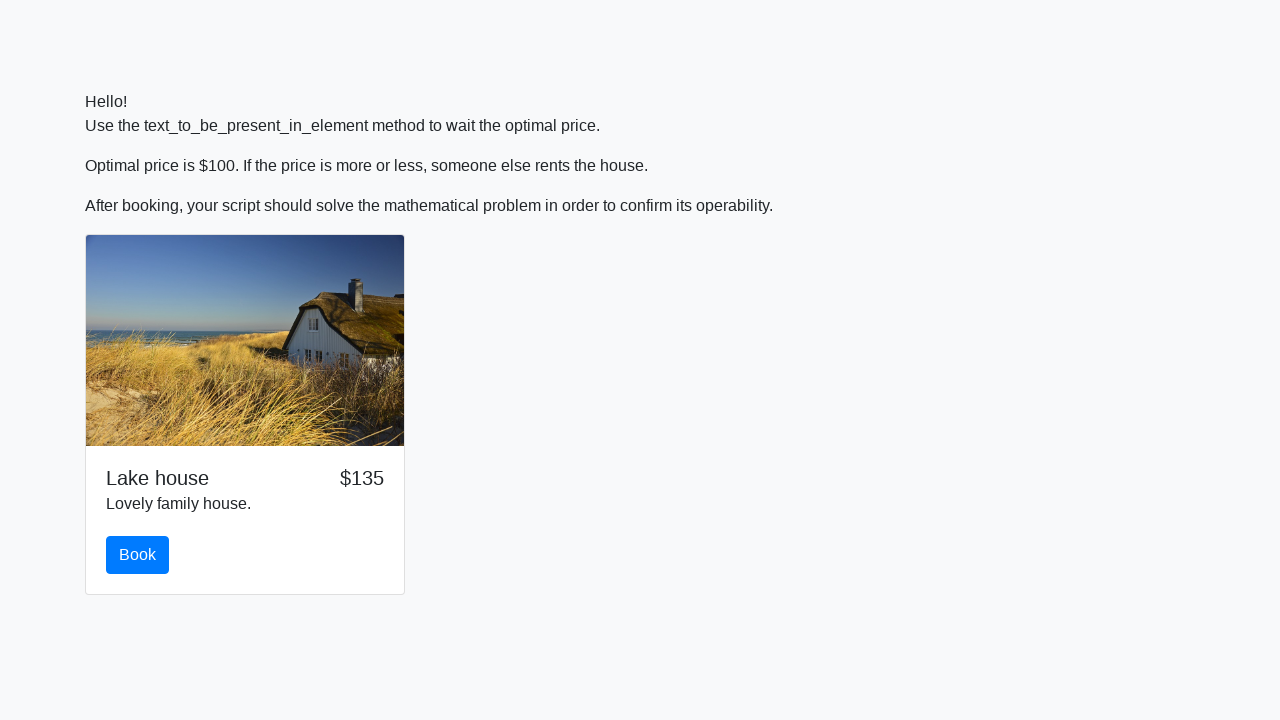

Waited for price element to change to 100
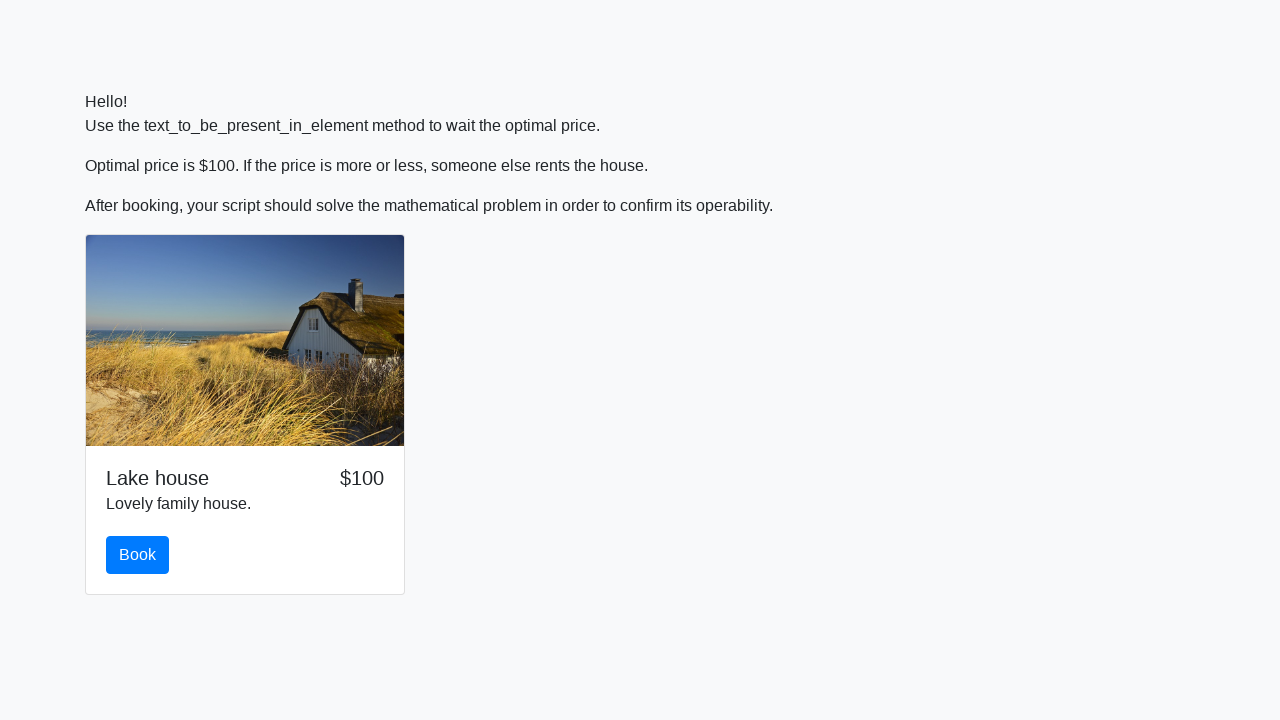

Clicked the book button at (138, 555) on #book
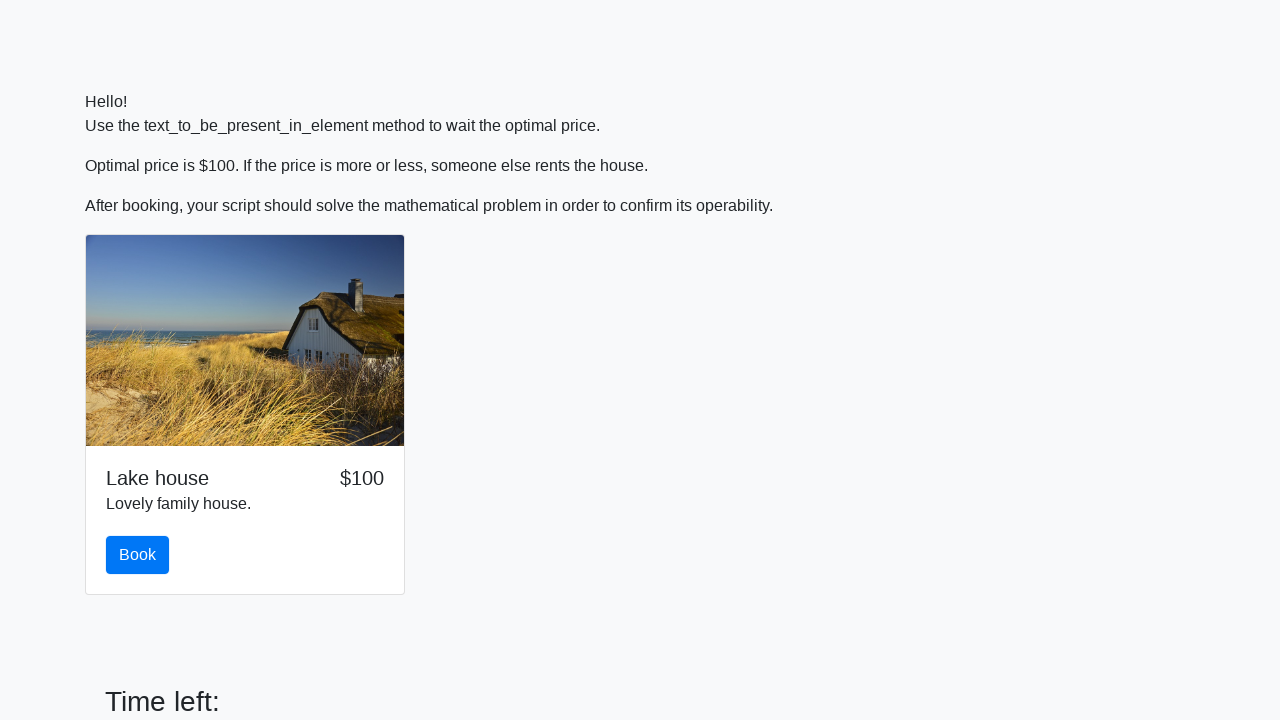

Retrieved x value from input_value element
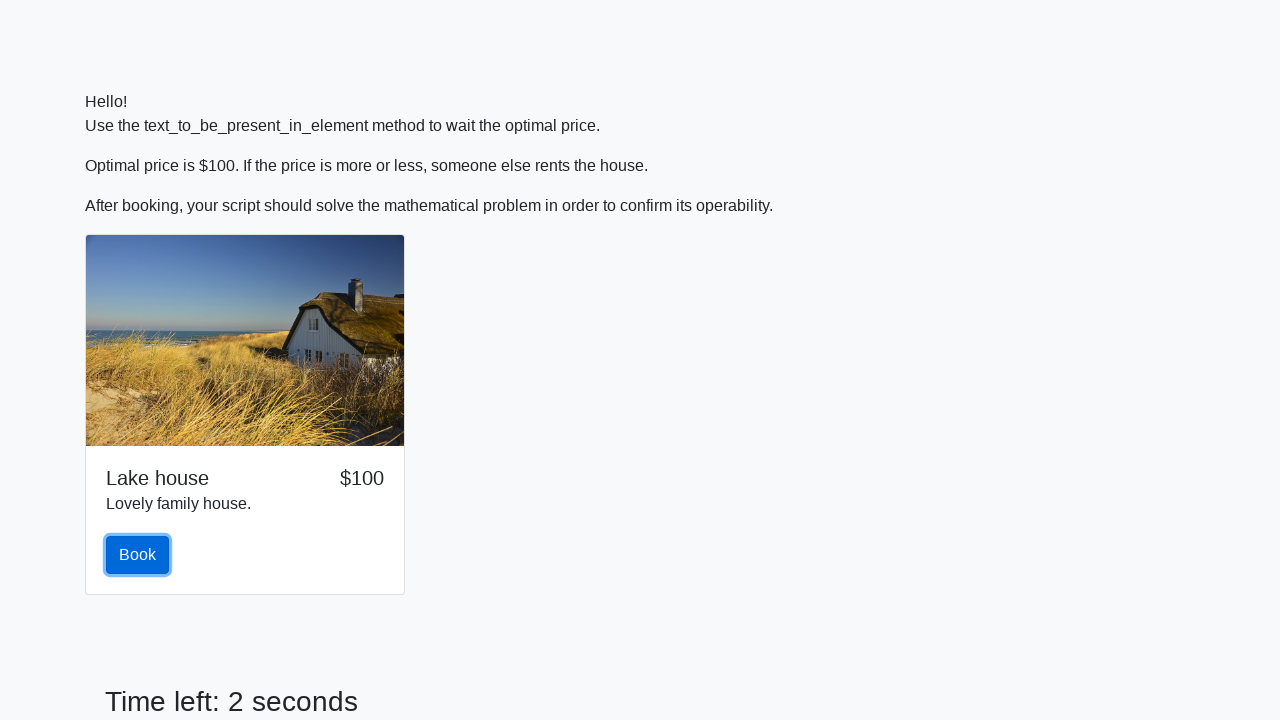

Calculated answer using formula log(abs(12*sin(x))): 2.3543141752291437
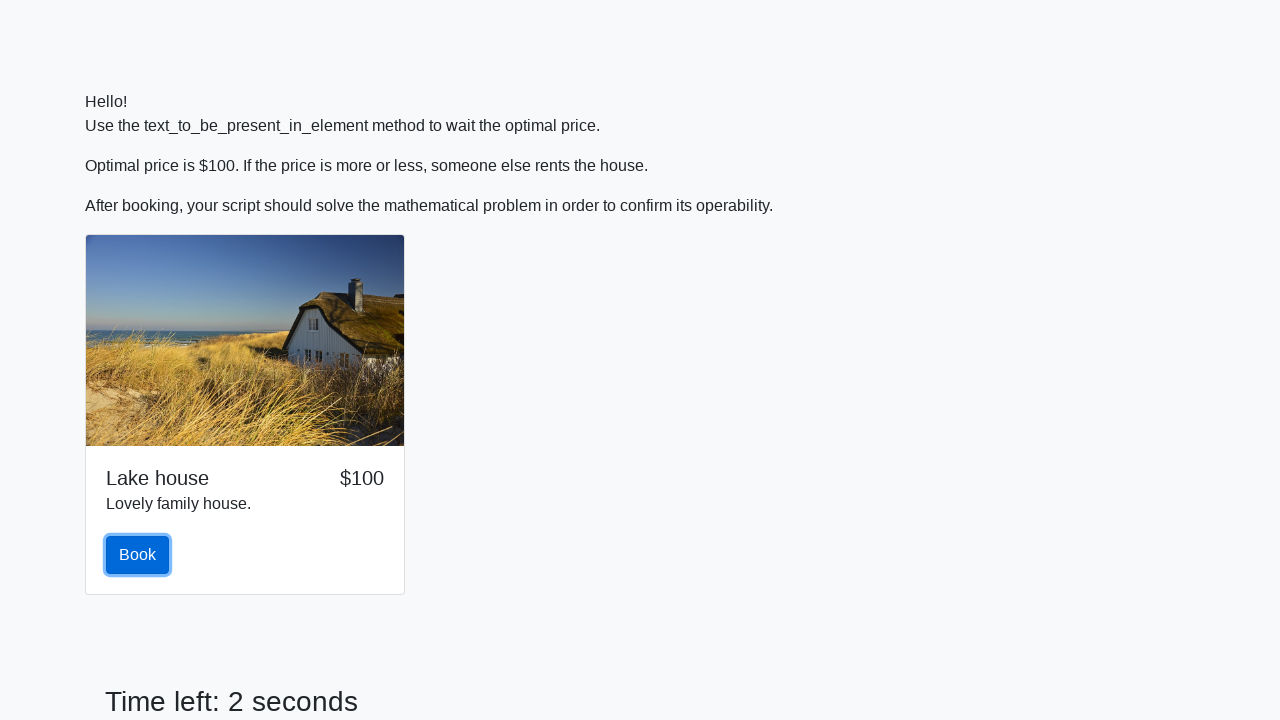

Filled answer field with calculated value on #answer
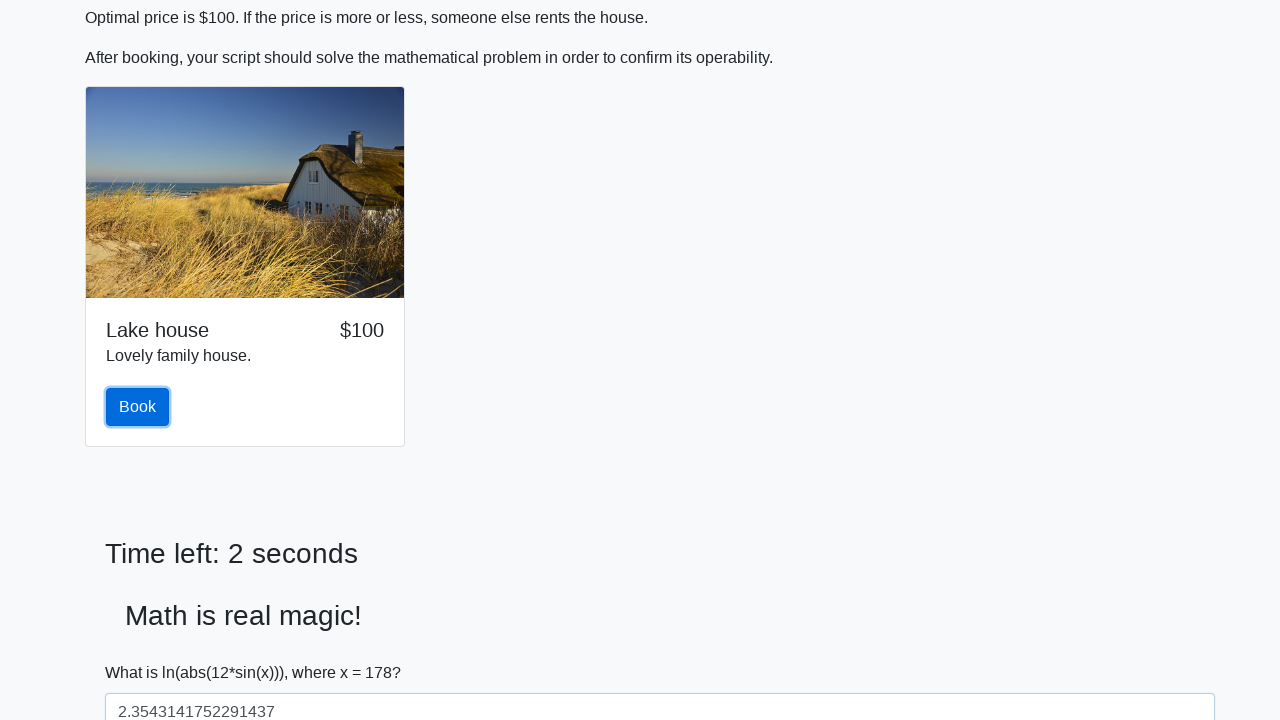

Clicked solve button to submit answer at (143, 651) on #solve
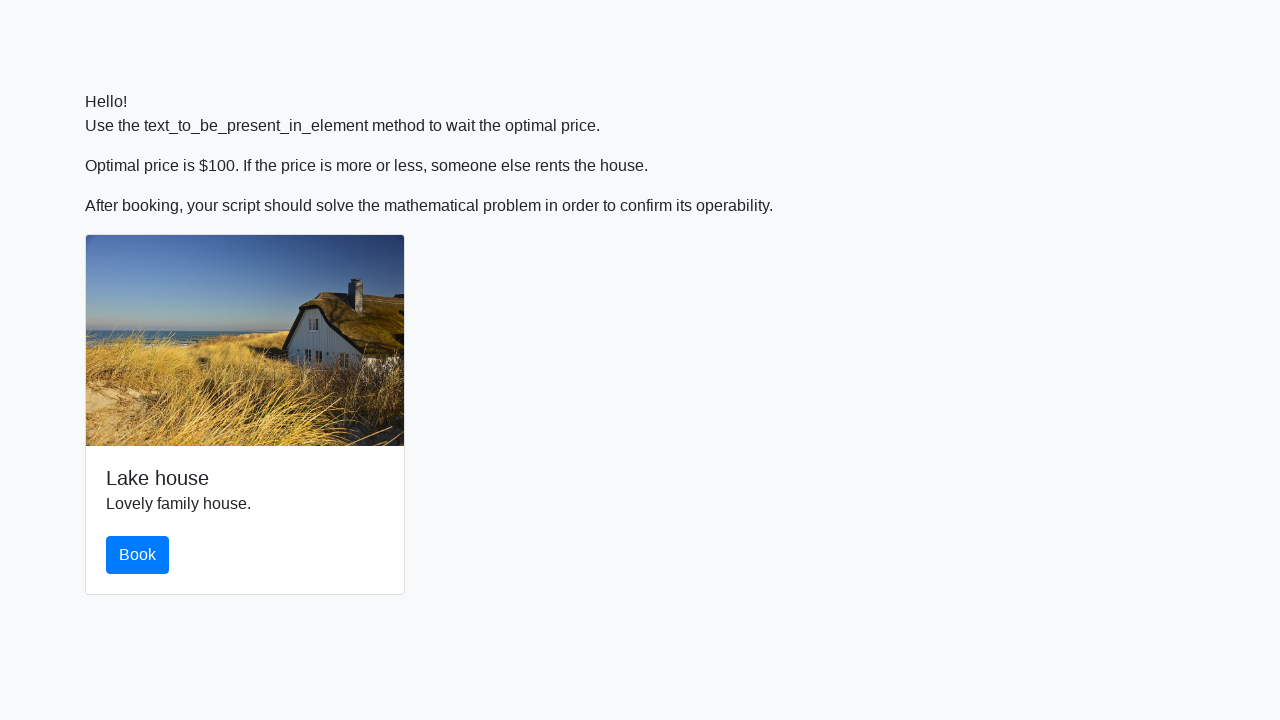

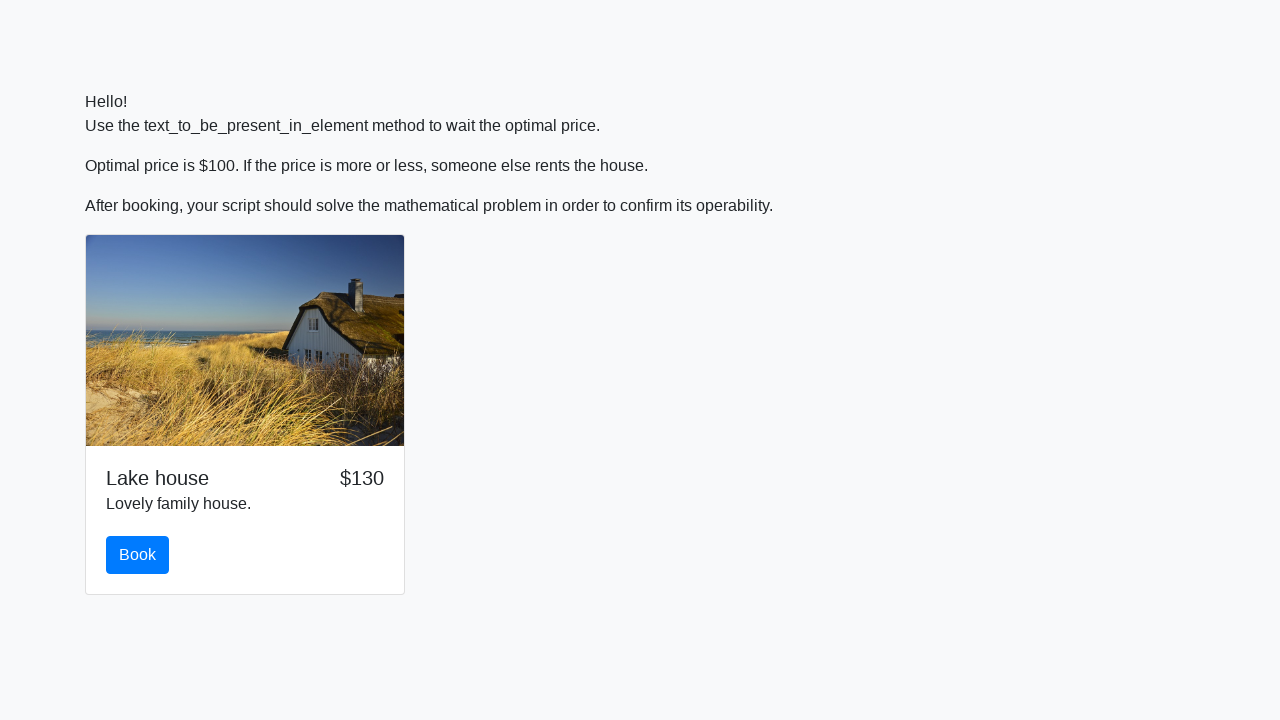